Tests if various form elements (email textbox, radio button, text area) are displayed and interacts with them by filling text and clicking.

Starting URL: https://automationfc.github.io/basic-form/index.html

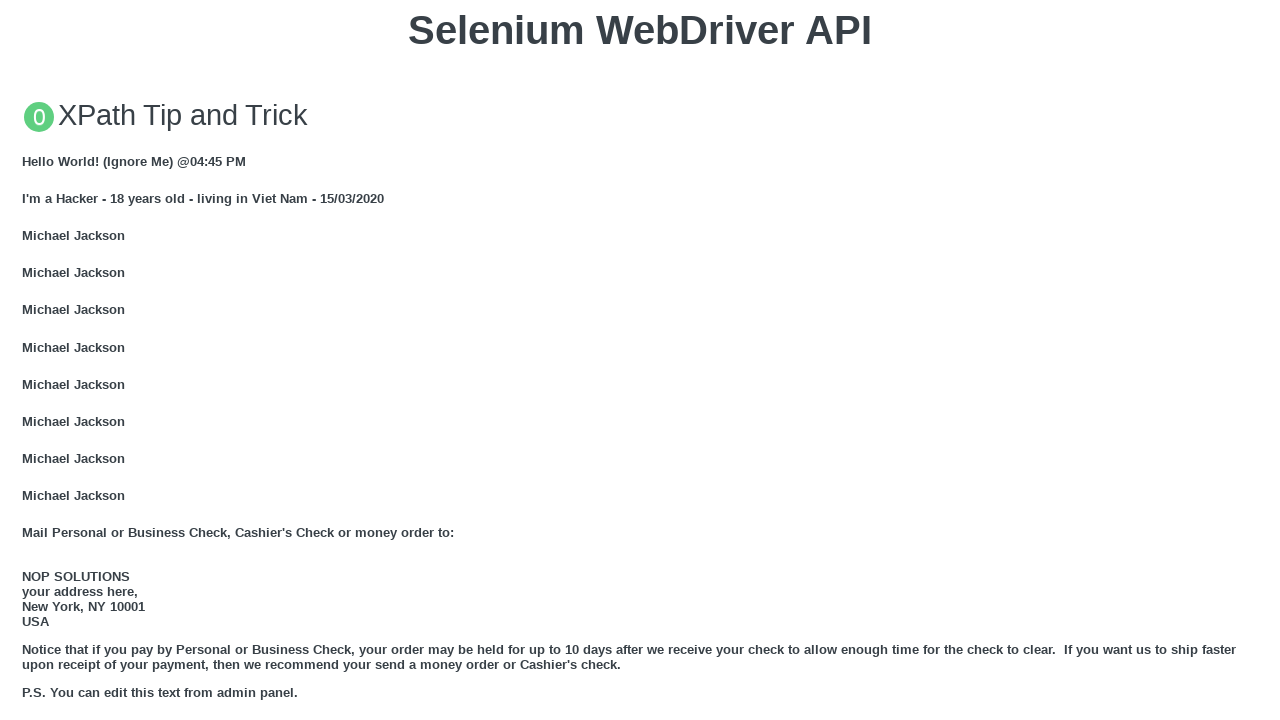

Email textbox is displayed and filled with 'Automation FC' on #mail
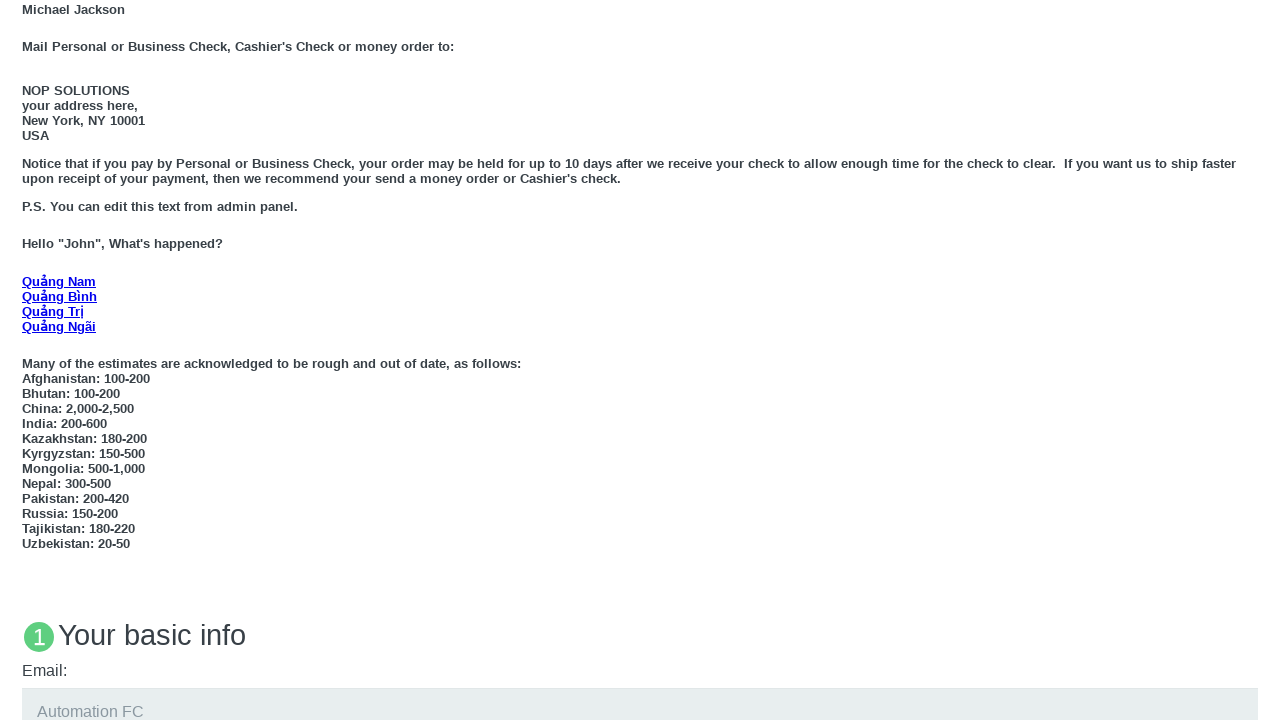

Age under 18 radio button is displayed and clicked at (28, 360) on #under_18
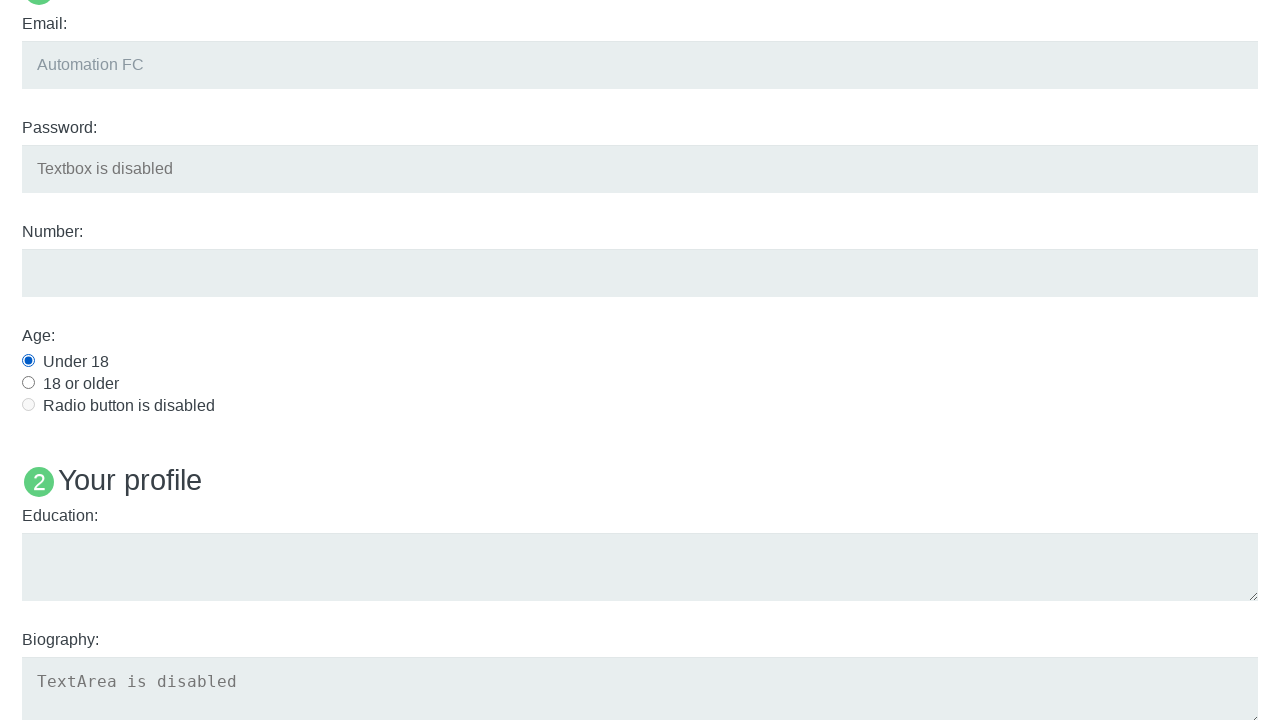

Education text area is displayed and filled with 'Automation FC' on #edu
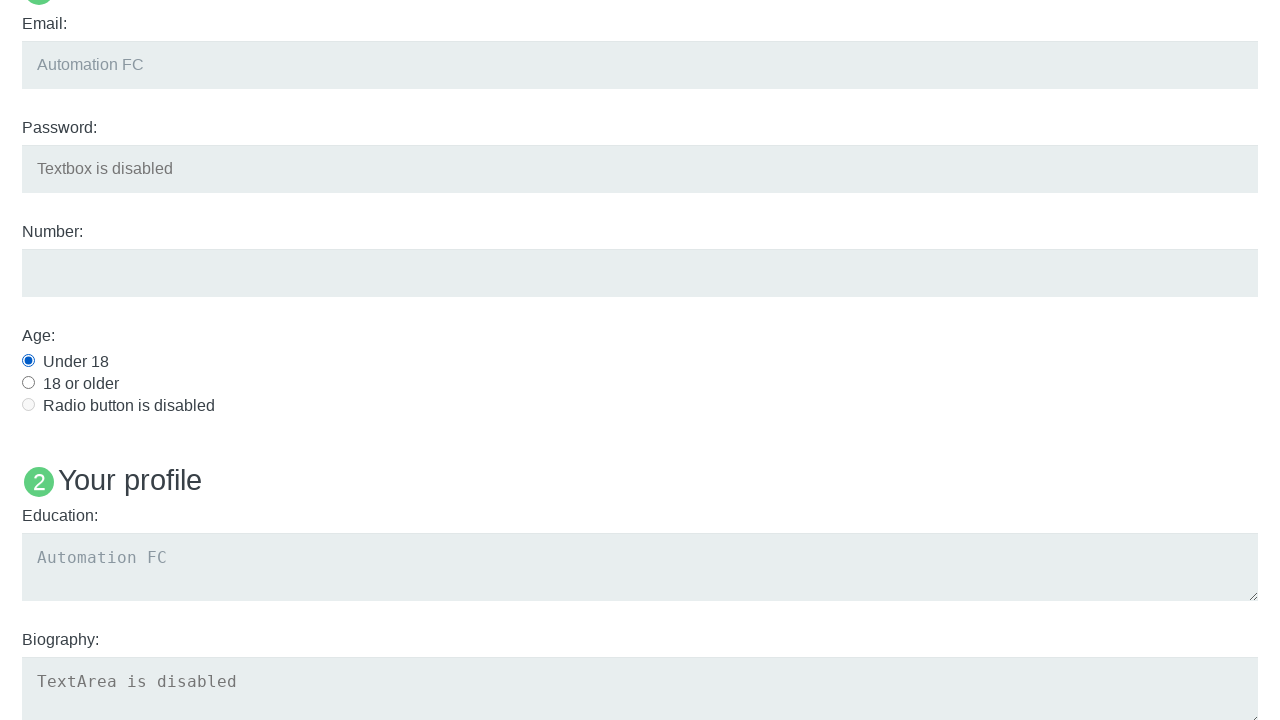

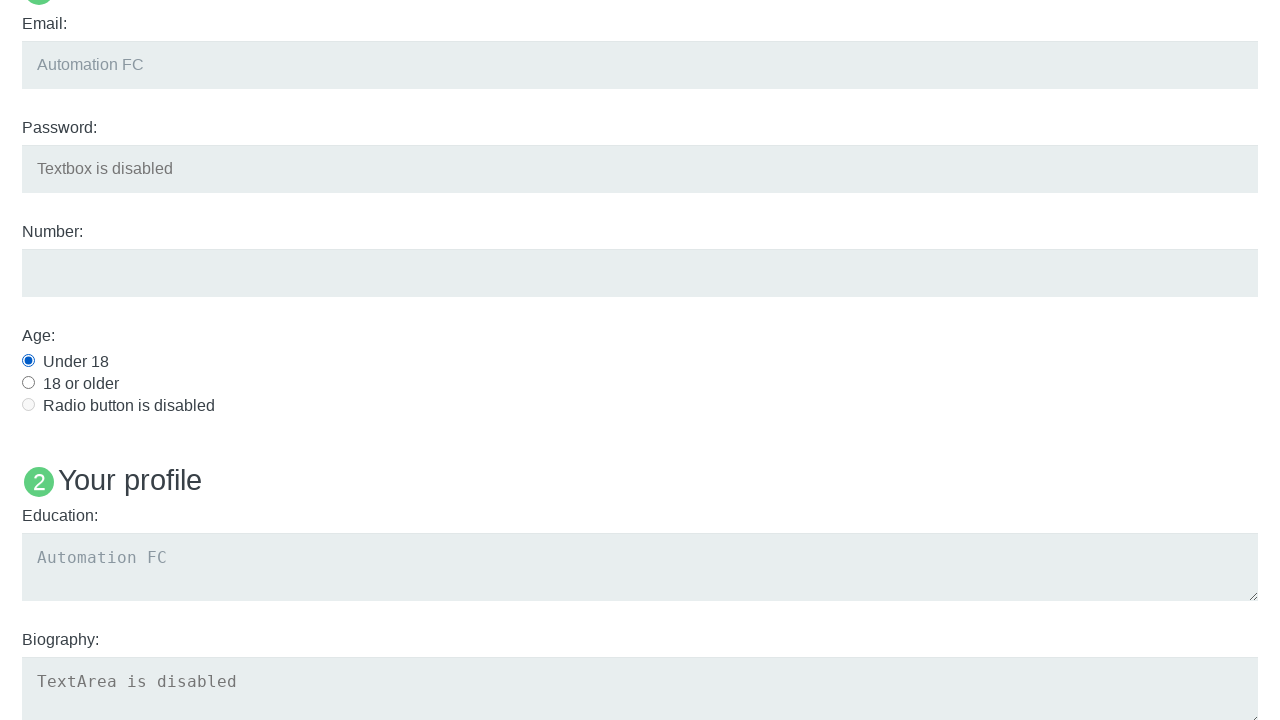